Tests browser window handling by clicking a button to open a new window, switching to it, and verifying the heading text

Starting URL: https://demoqa.com/browser-windows

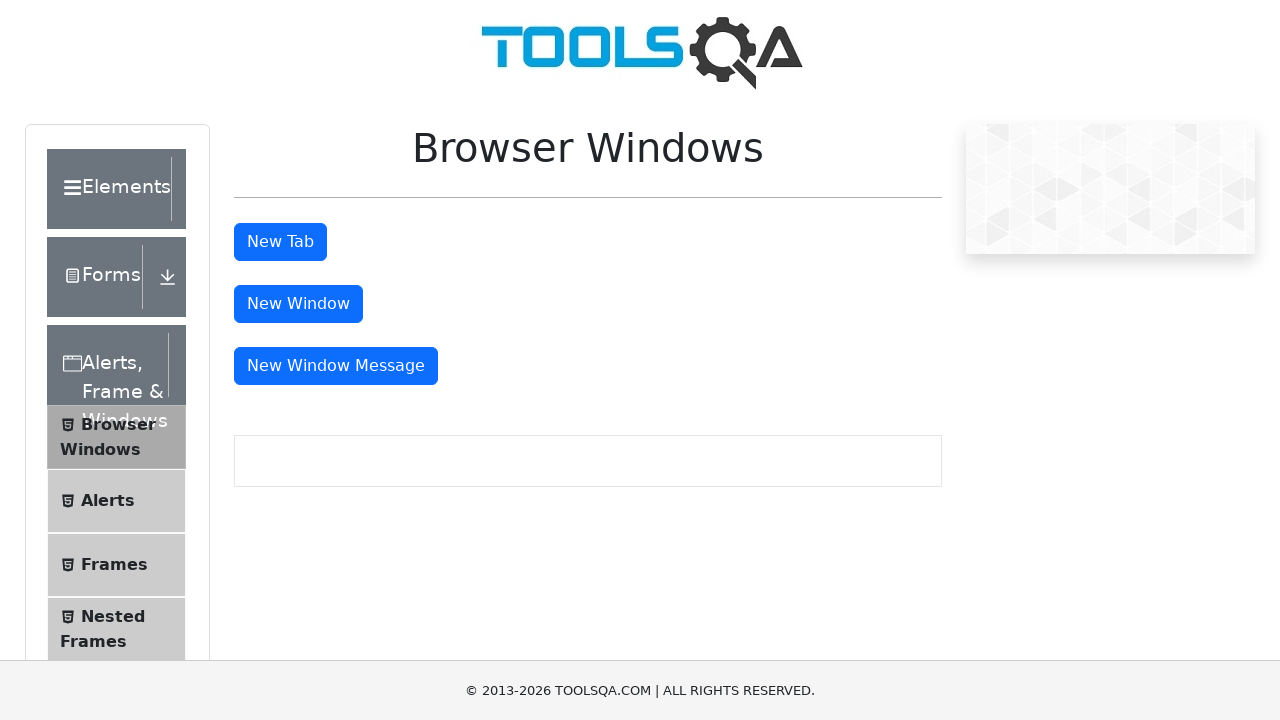

Clicked button to open new child window at (298, 304) on #windowButton
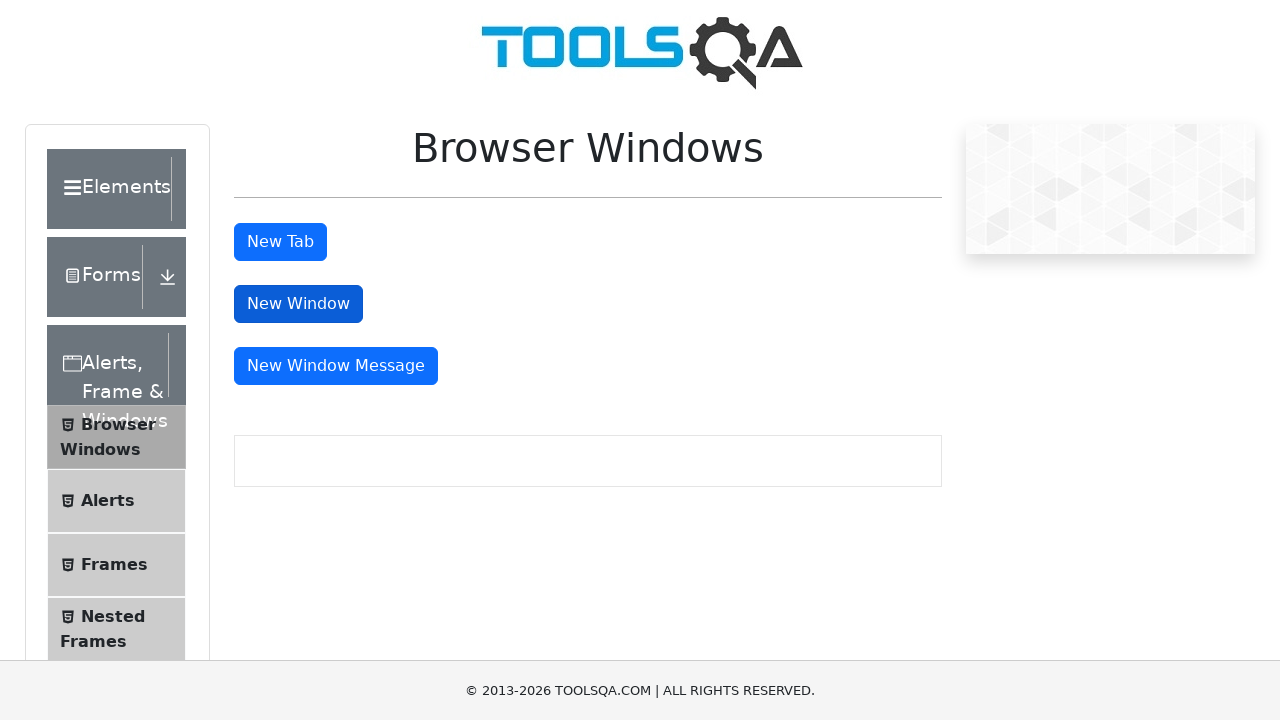

Captured new window page object
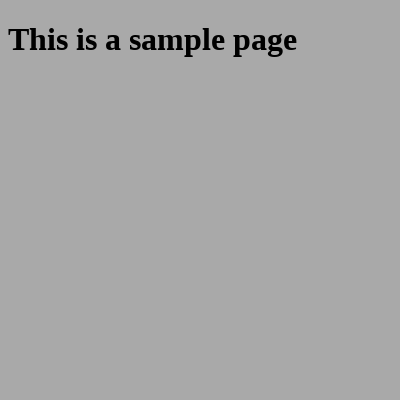

Waited for new window to fully load
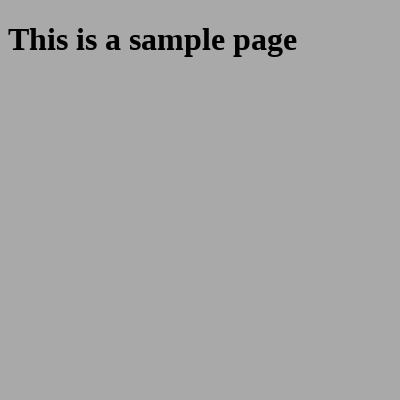

Located heading element in new window
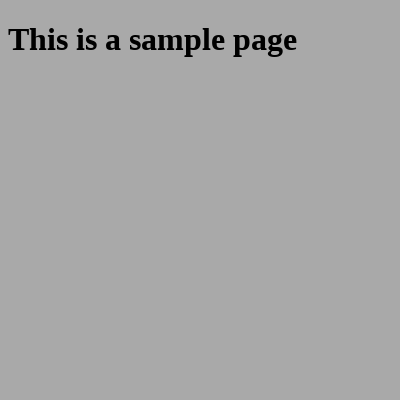

Verified heading text is visible in new window
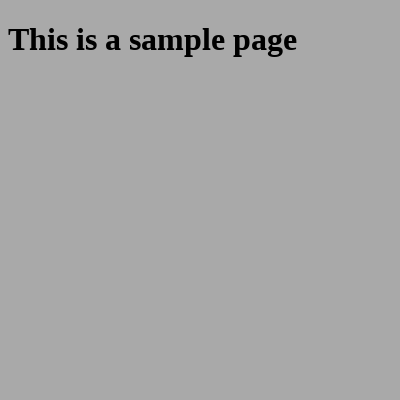

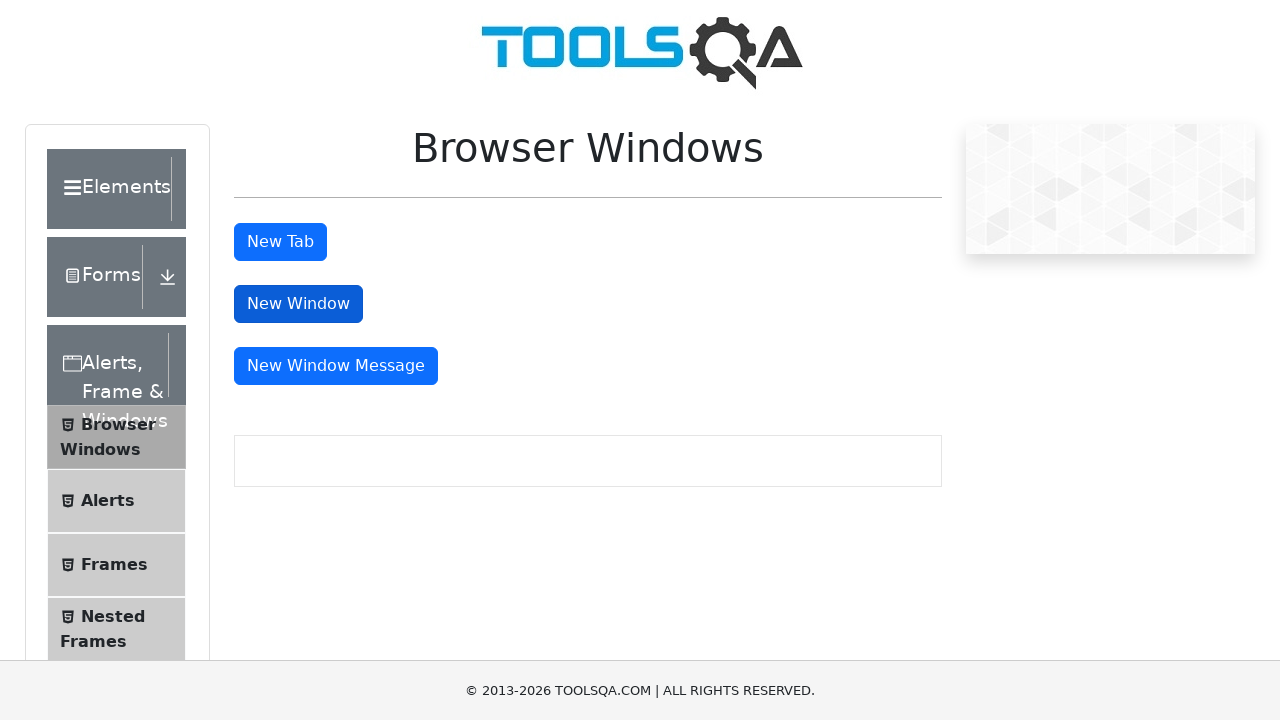